Tests clicking a link and verifying navigation to a new page with correct URL and heading

Starting URL: https://kristinek.github.io/site/examples/actions

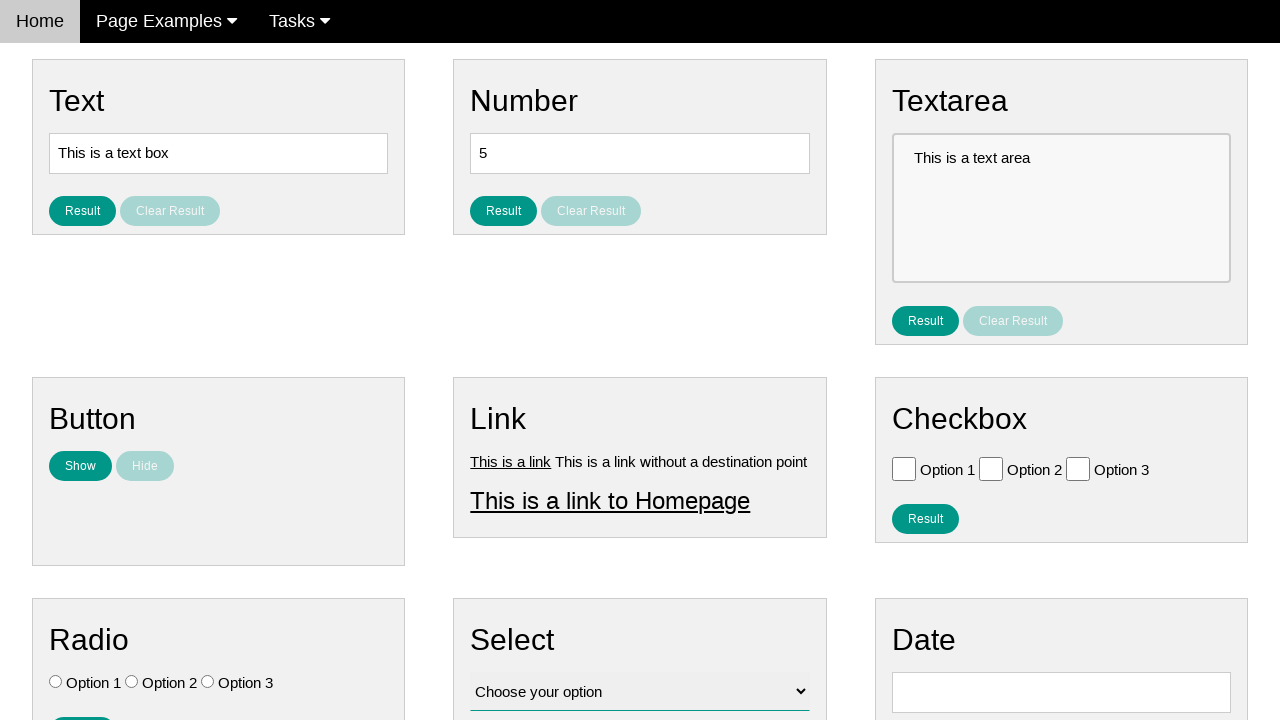

Clicked link1 element at (511, 461) on #link1
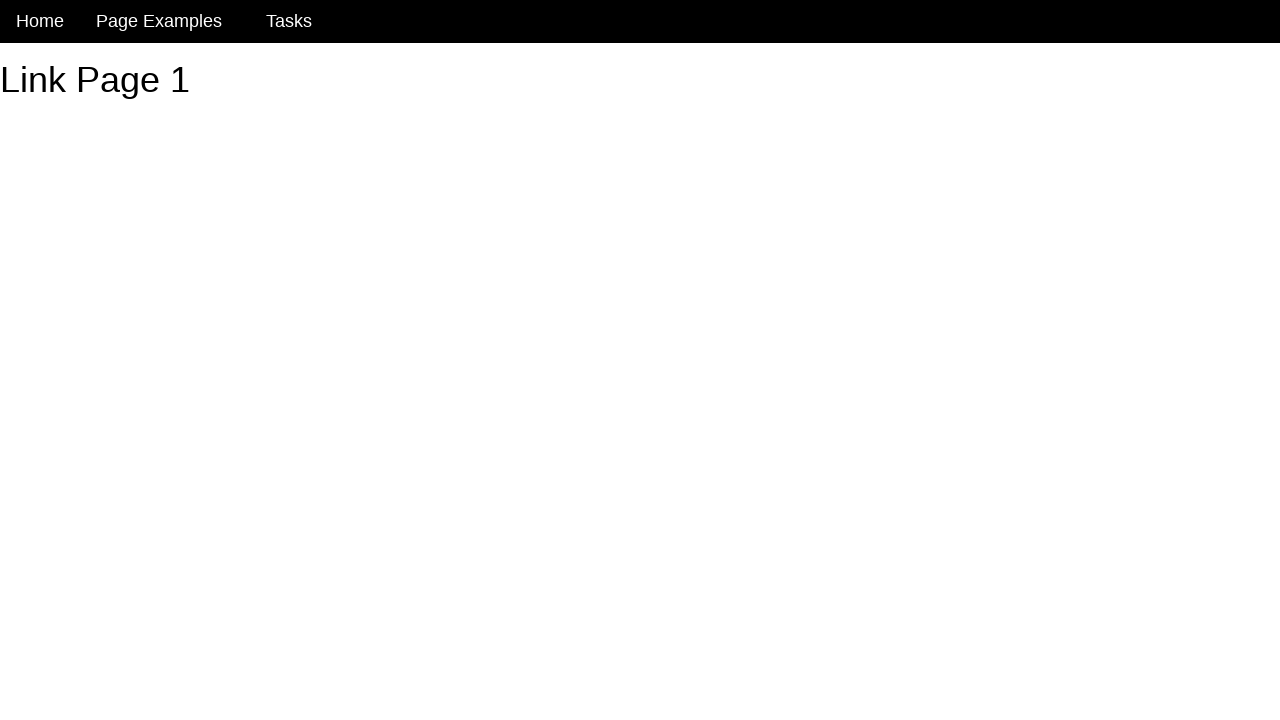

H1 heading loaded on new page
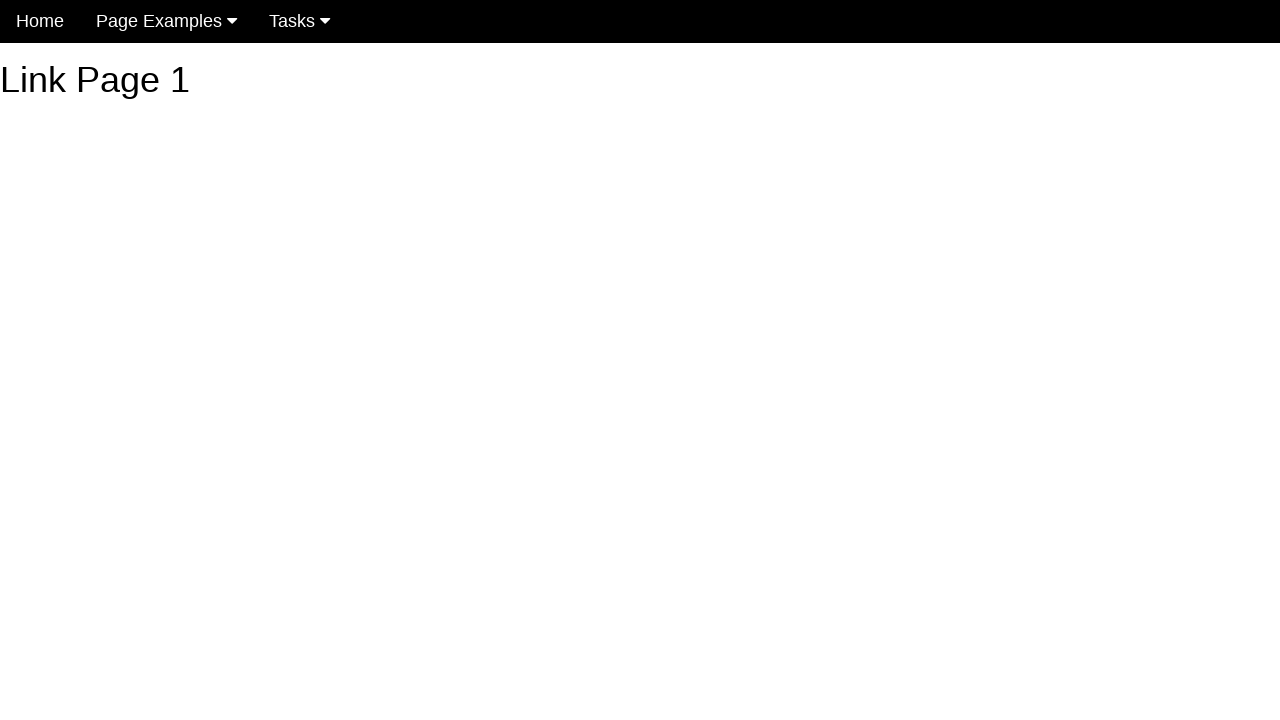

Verified heading text is 'Link Page 1'
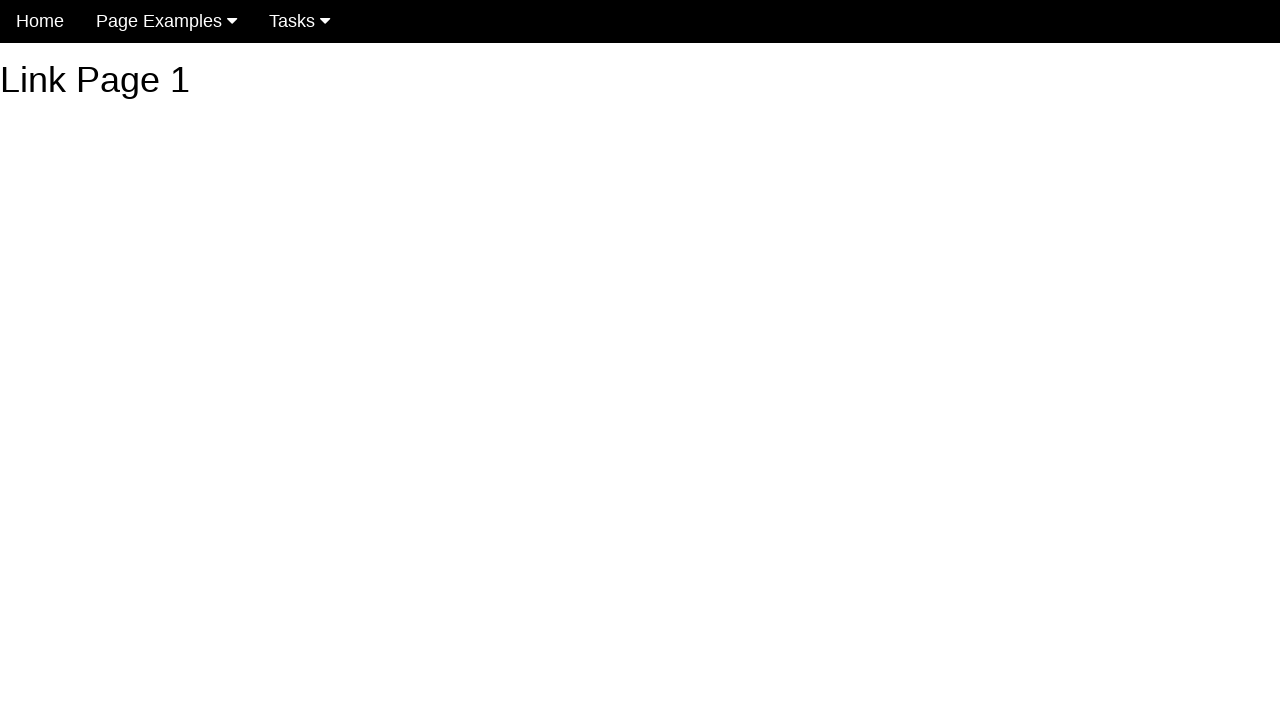

Verified URL is https://kristinek.github.io/site/examples/link1
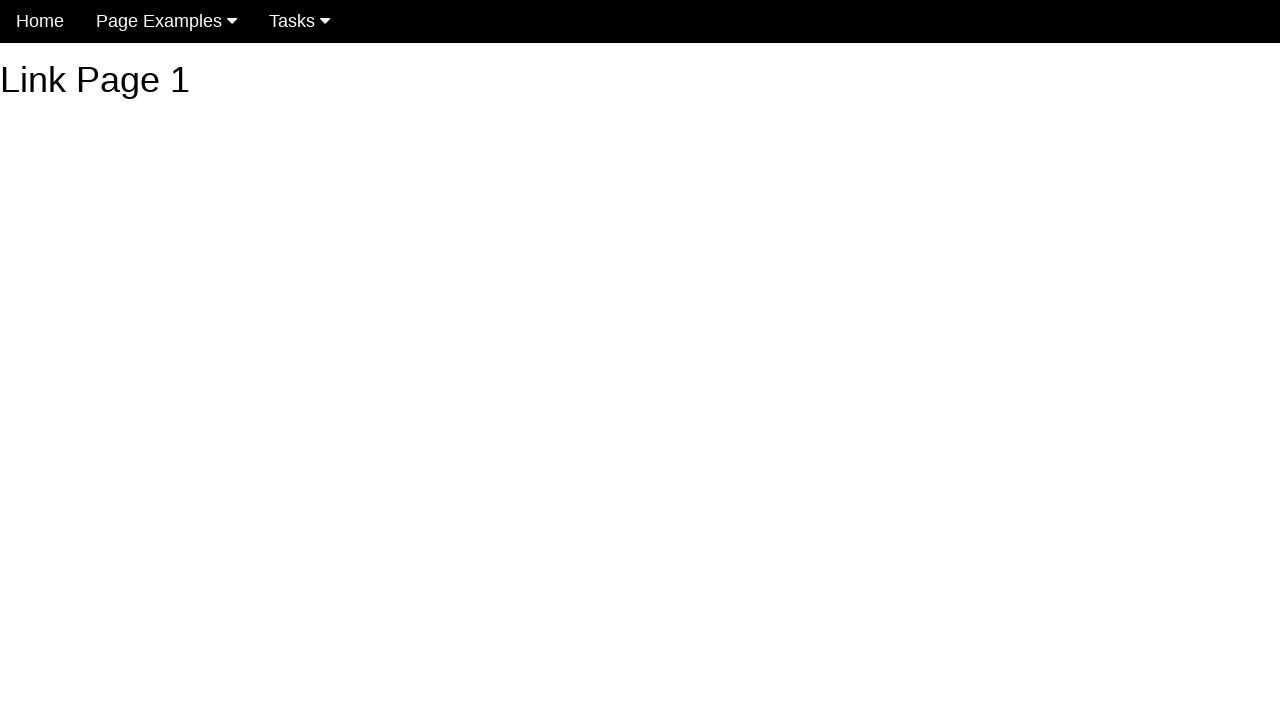

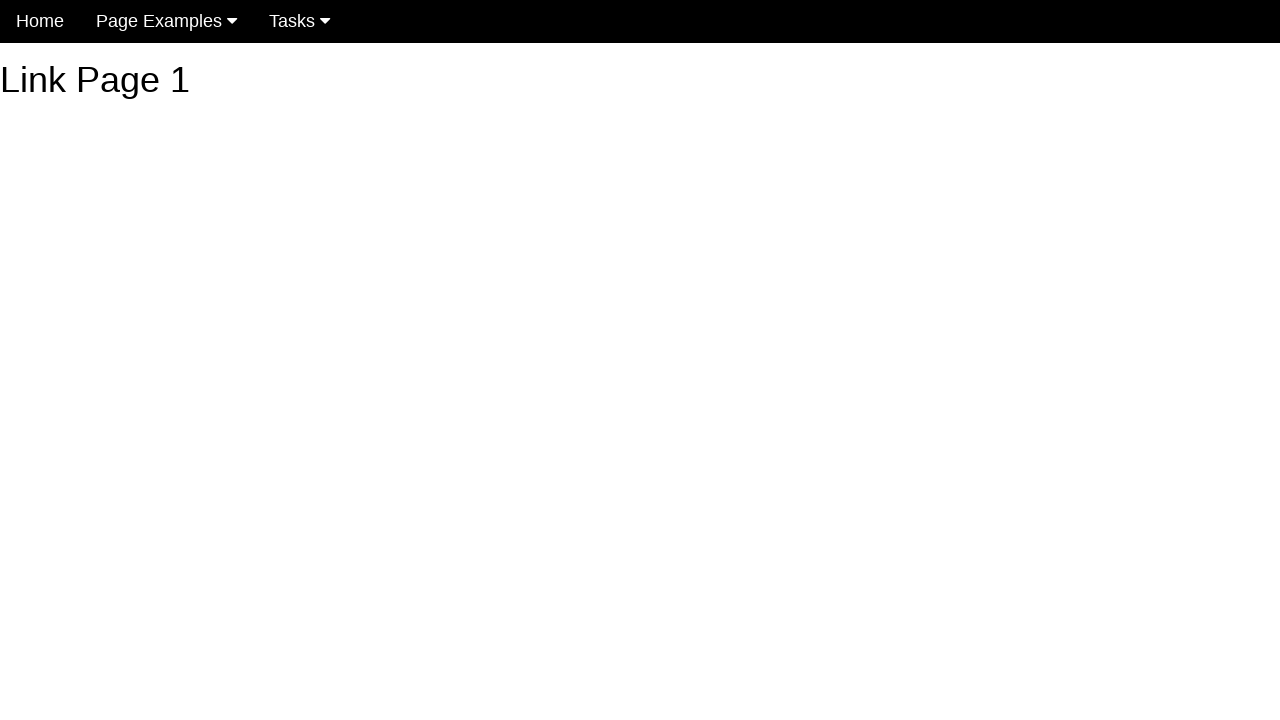